Navigates to the DemoBlaze e-commerce website and waits for the page to load with a slow test timeout modifier.

Starting URL: https://www.demoblaze.com/

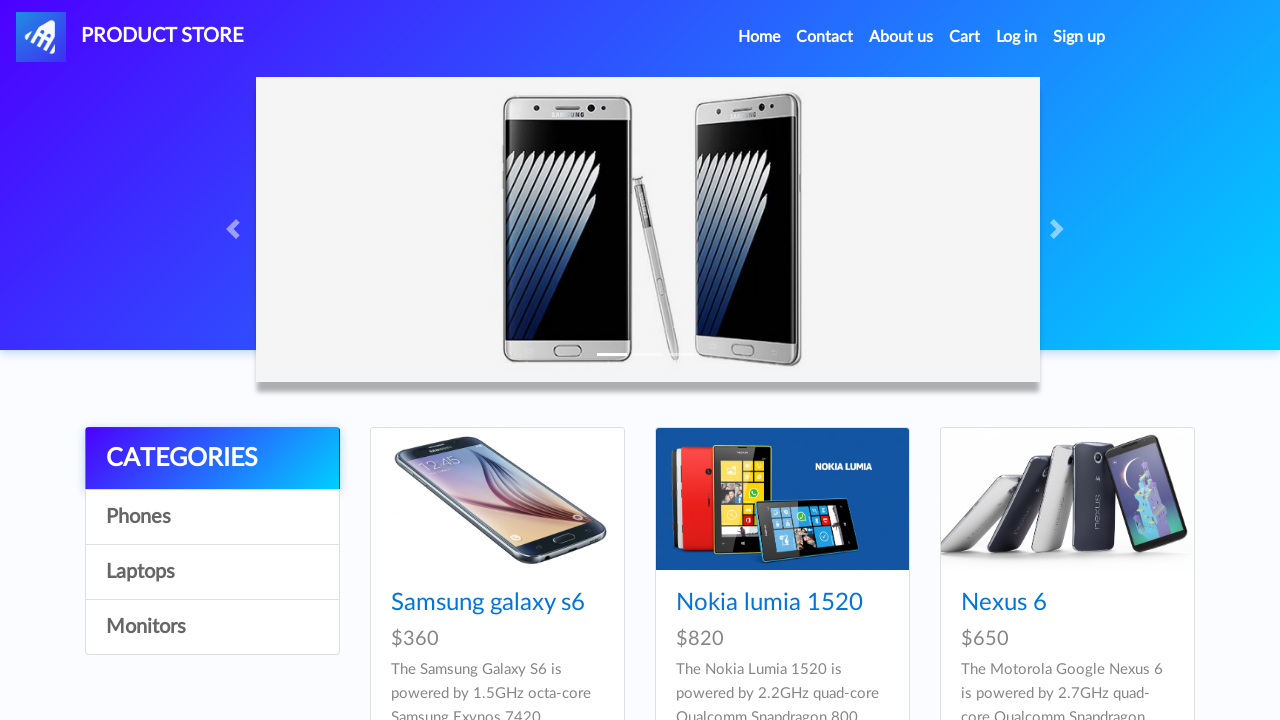

Waited for DemoBlaze page to load with domcontentloaded state
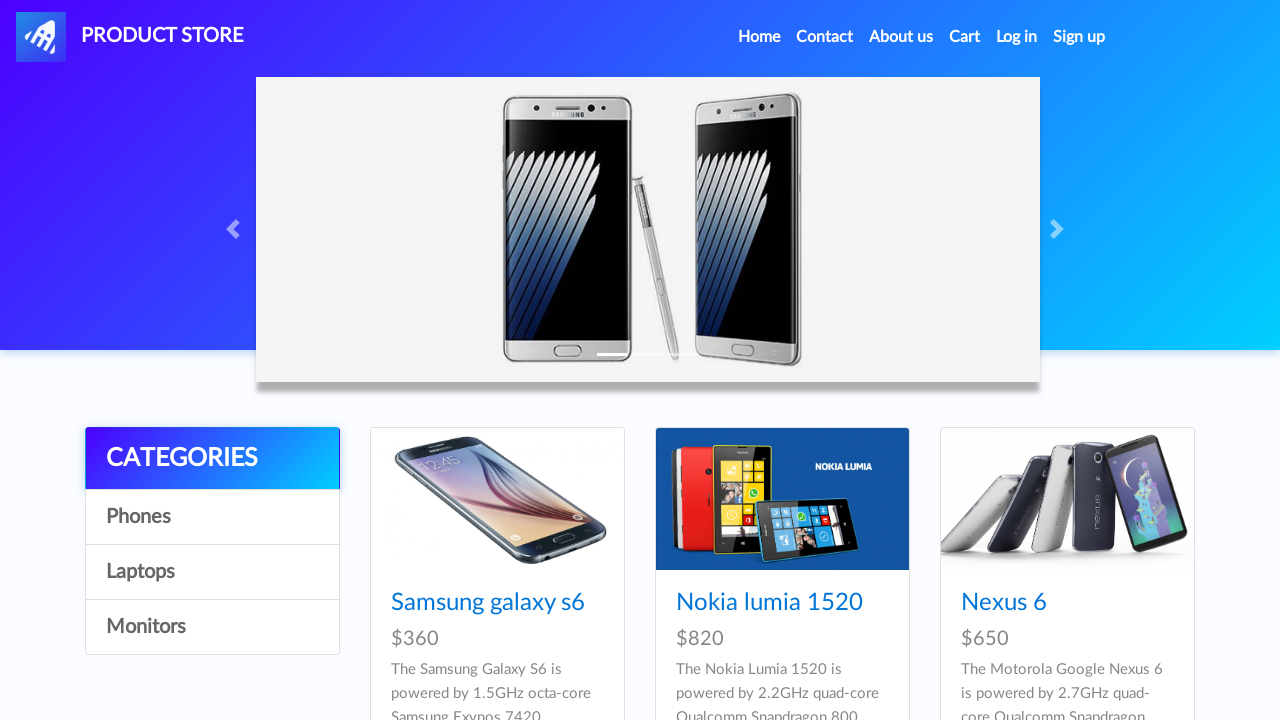

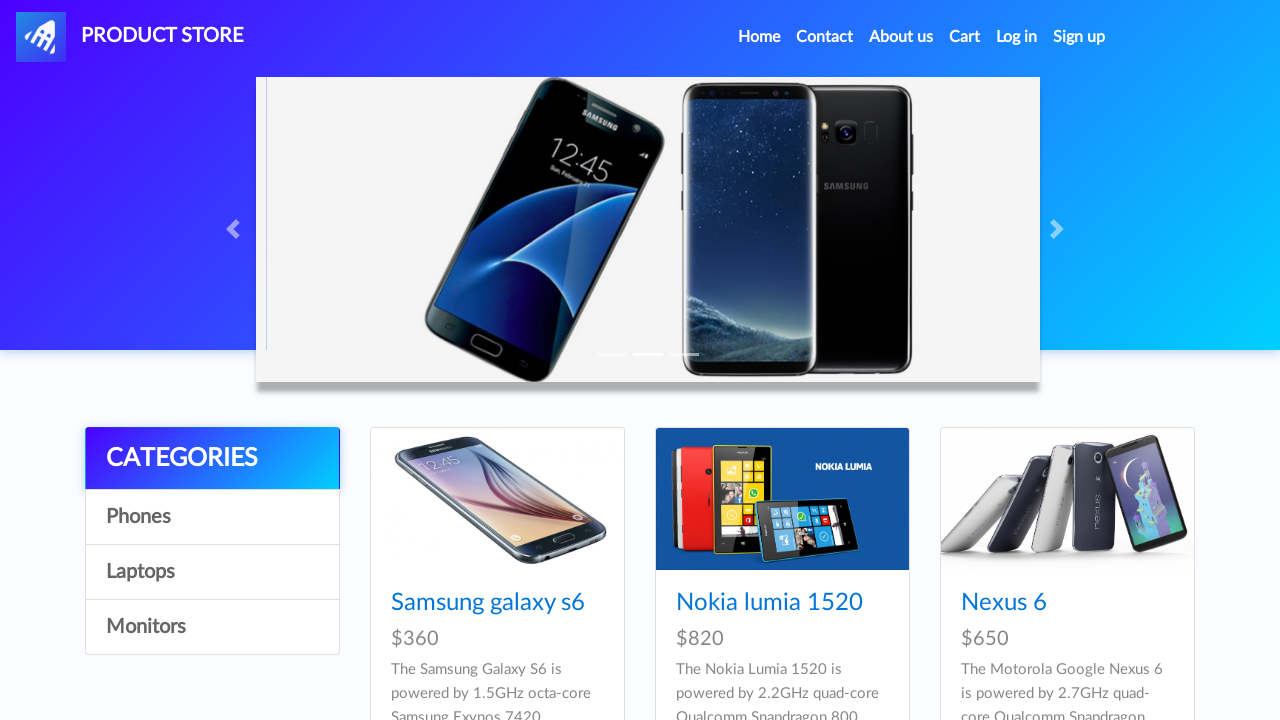